Tests unchecking a completed todo item to mark it as incomplete

Starting URL: https://demo.playwright.dev/todomvc

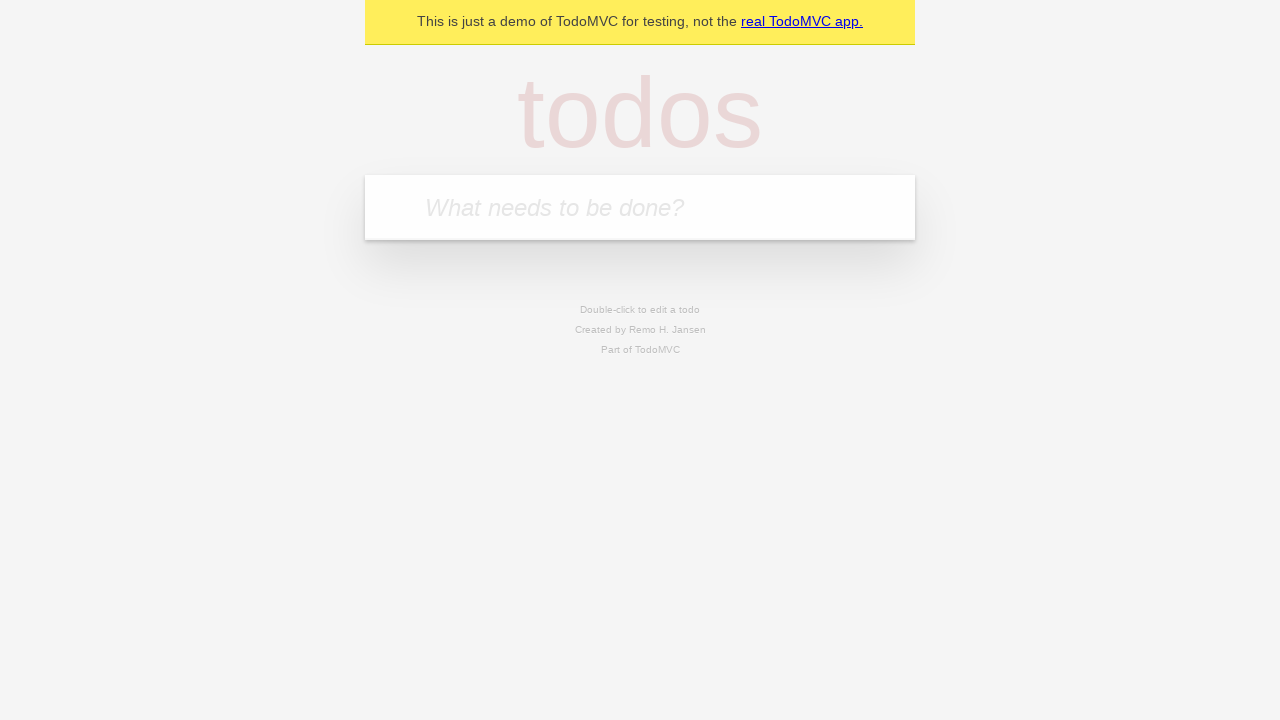

Filled todo input with 'buy some cheese' on internal:attr=[placeholder="What needs to be done?"i]
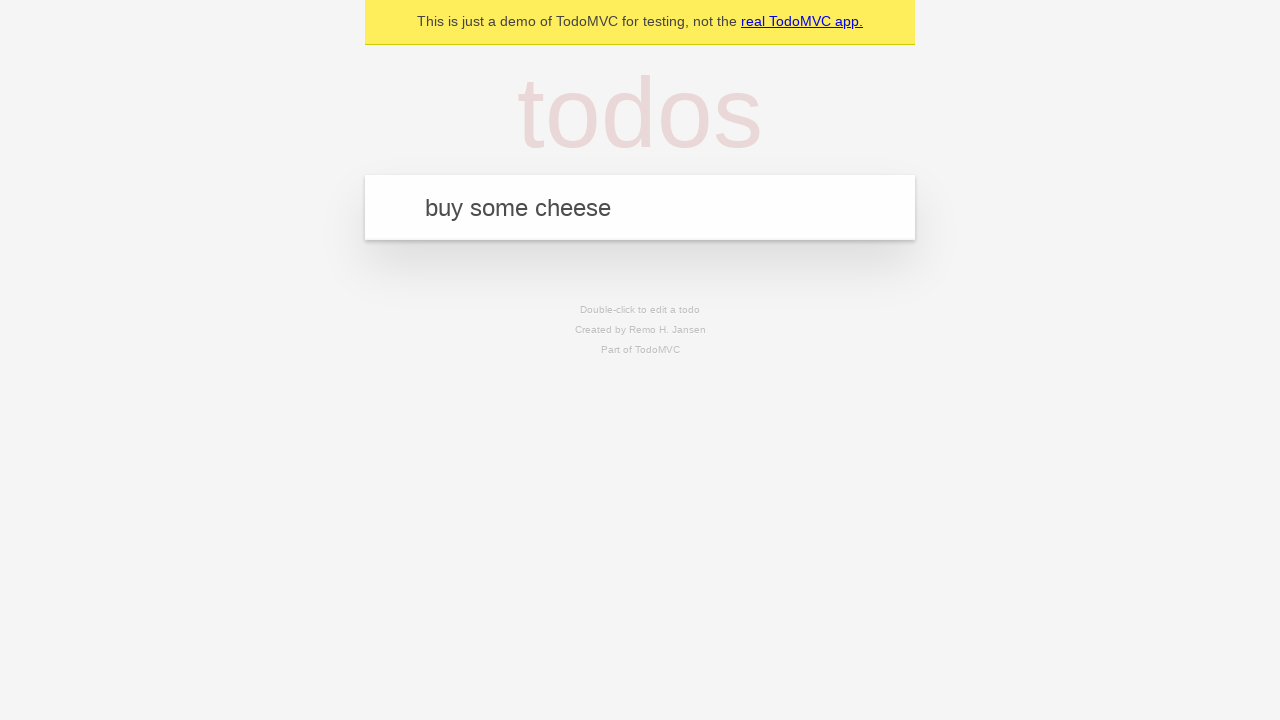

Pressed Enter to add todo item 'buy some cheese' on internal:attr=[placeholder="What needs to be done?"i]
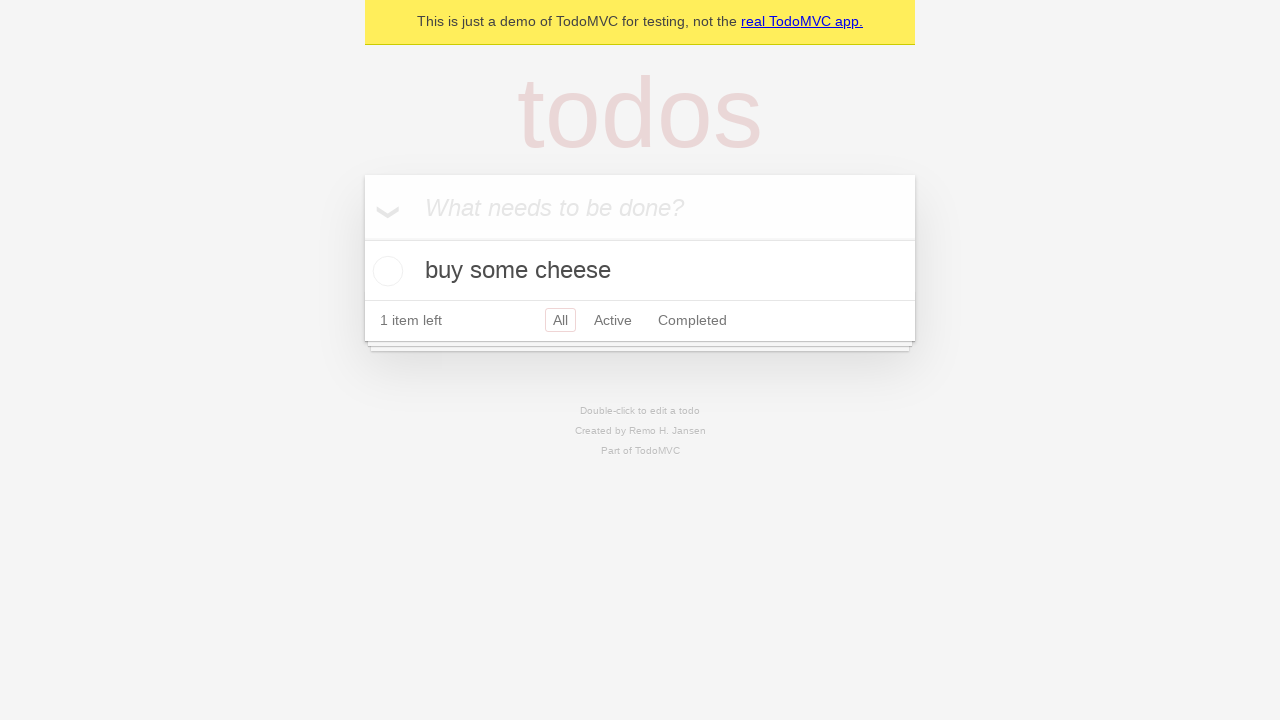

Filled todo input with 'feed the cat' on internal:attr=[placeholder="What needs to be done?"i]
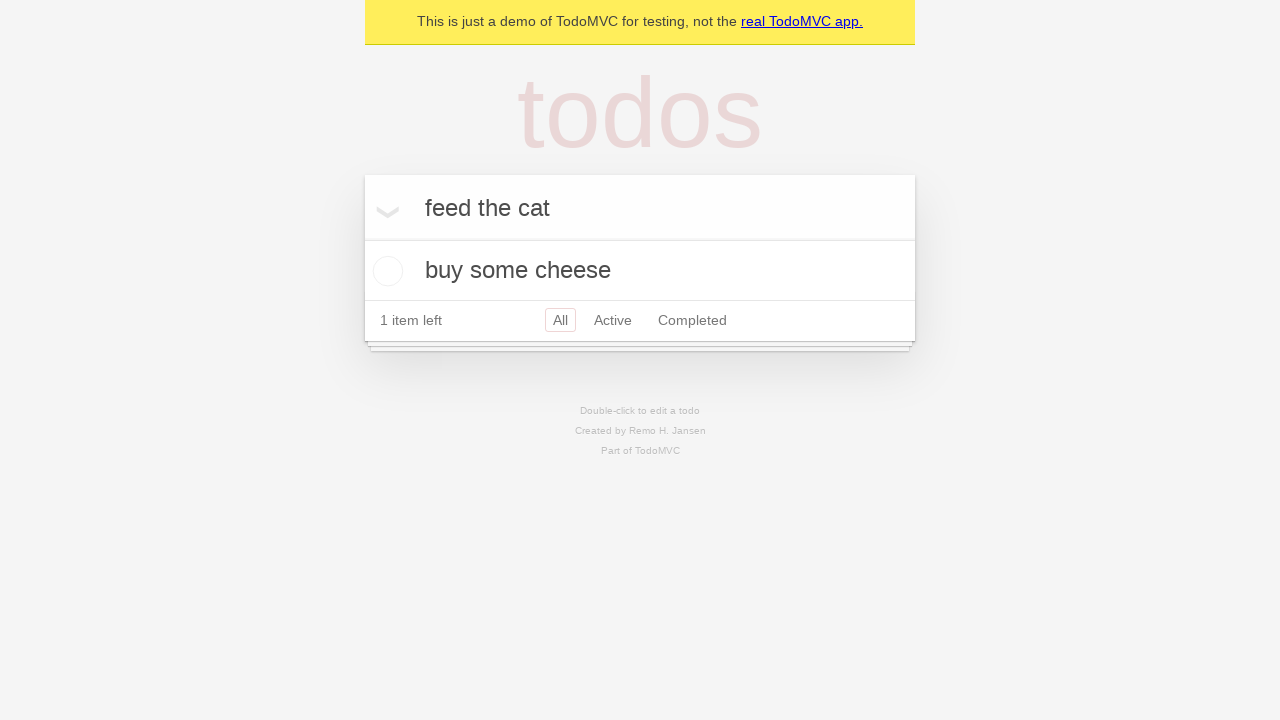

Pressed Enter to add todo item 'feed the cat' on internal:attr=[placeholder="What needs to be done?"i]
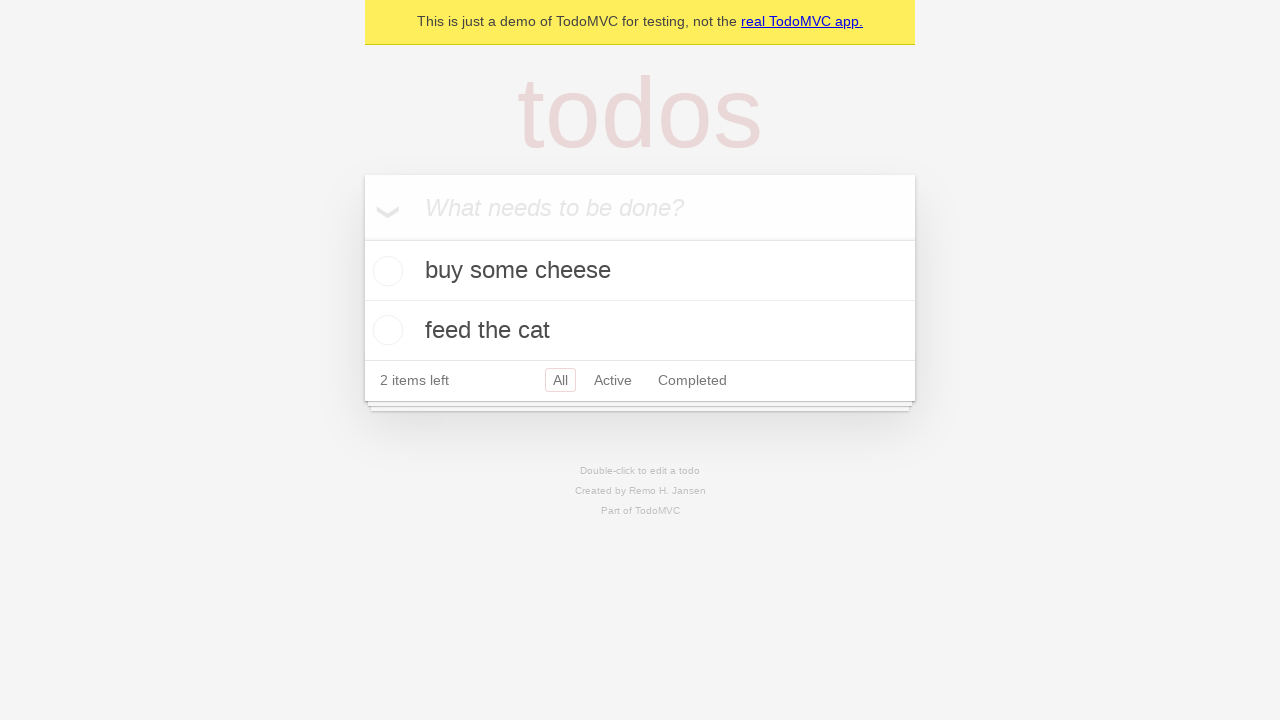

Located first todo item
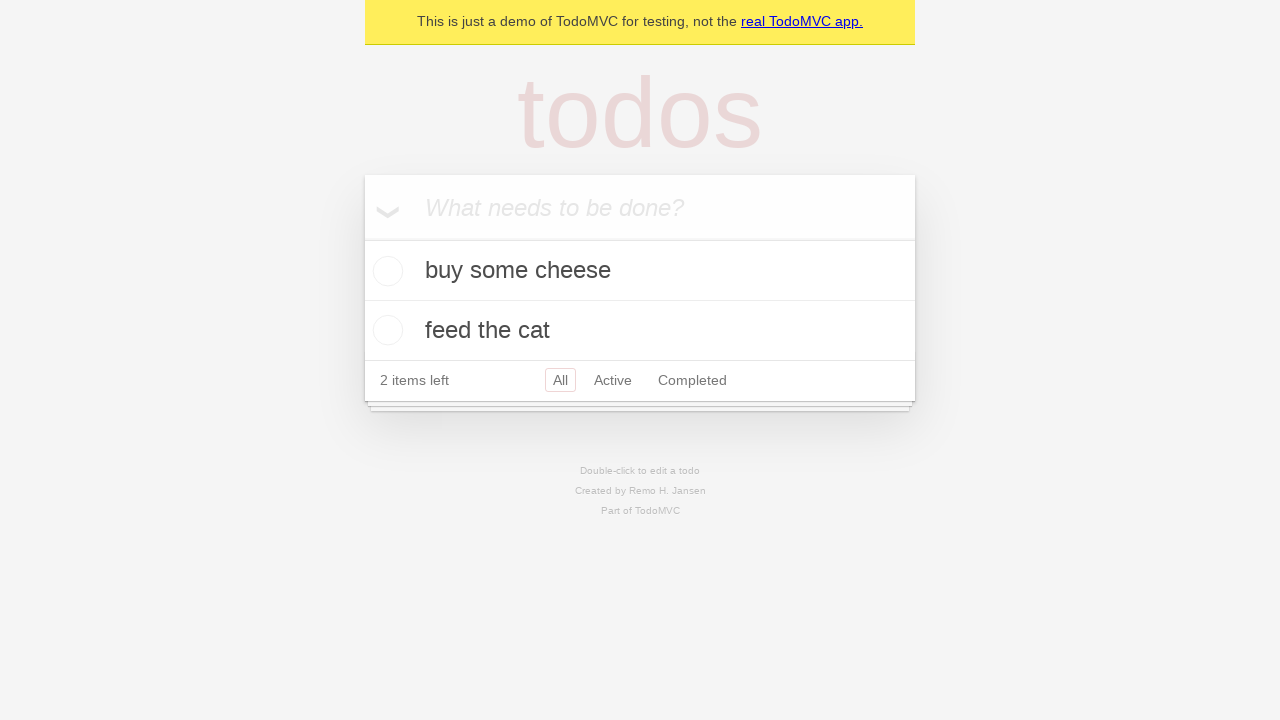

Located checkbox for first todo item
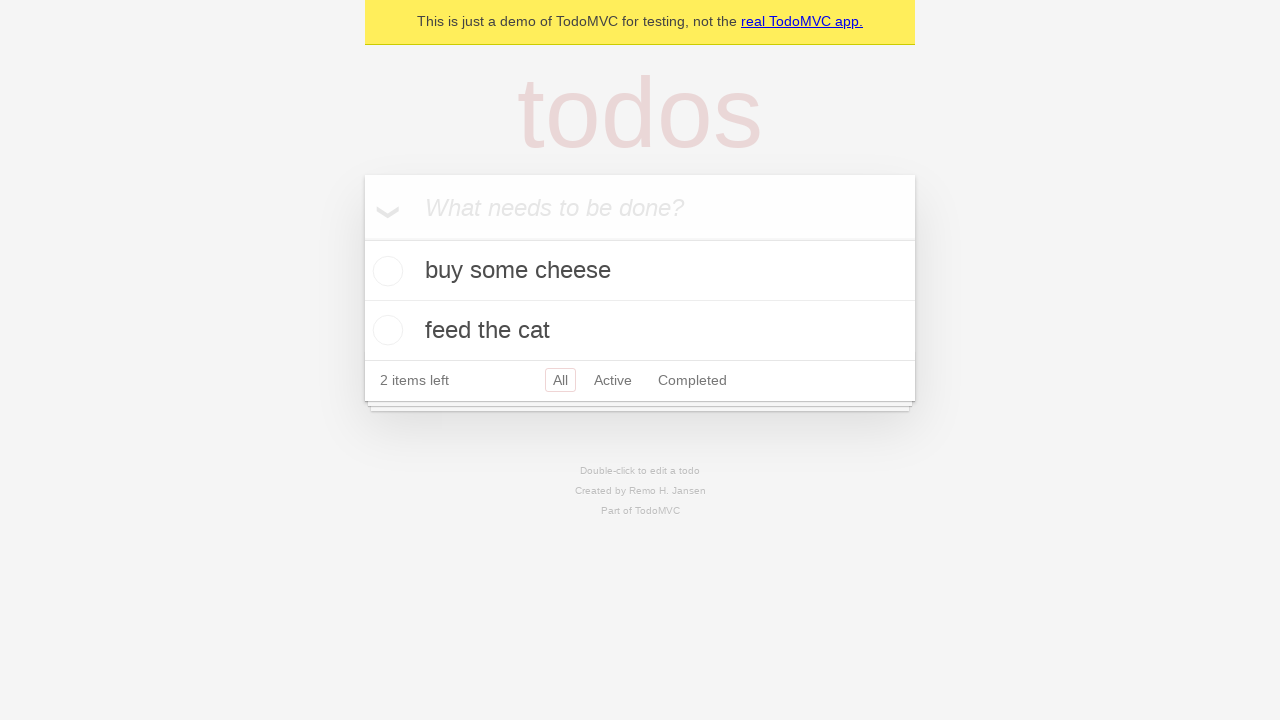

Checked first todo item to mark as complete at (385, 271) on internal:testid=[data-testid="todo-item"s] >> nth=0 >> internal:role=checkbox
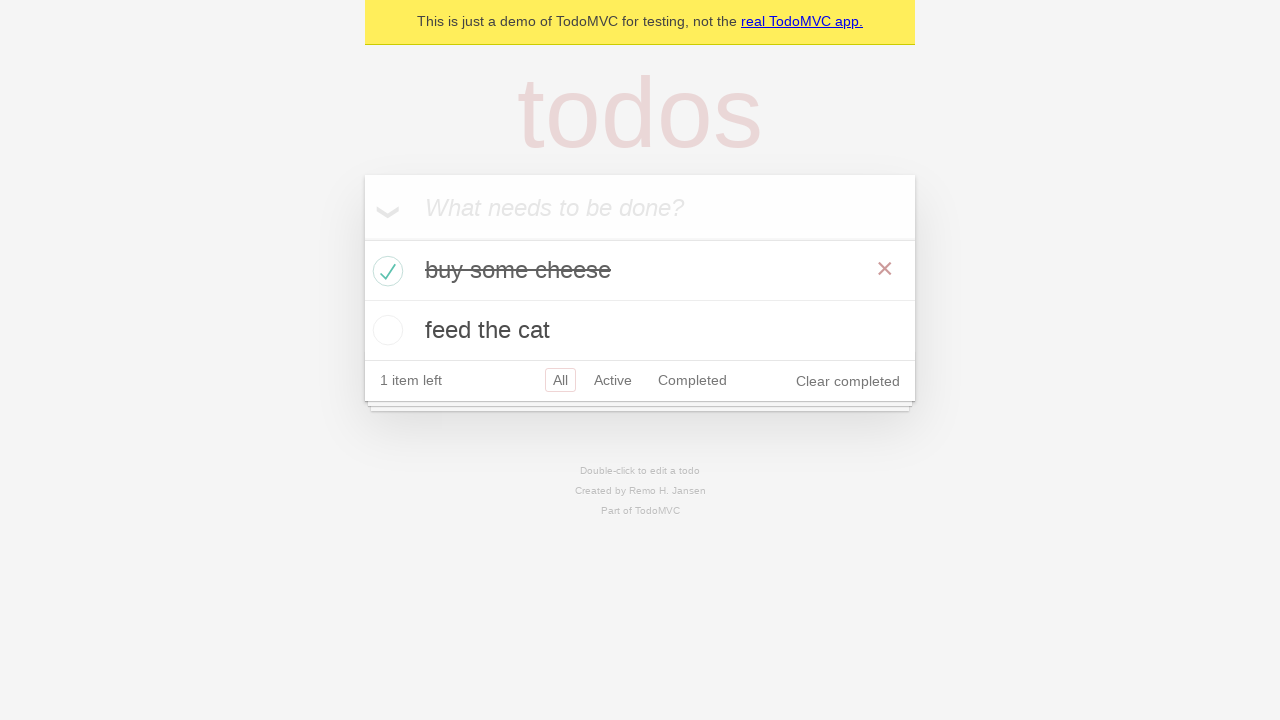

Unchecked first todo item to mark as incomplete at (385, 271) on internal:testid=[data-testid="todo-item"s] >> nth=0 >> internal:role=checkbox
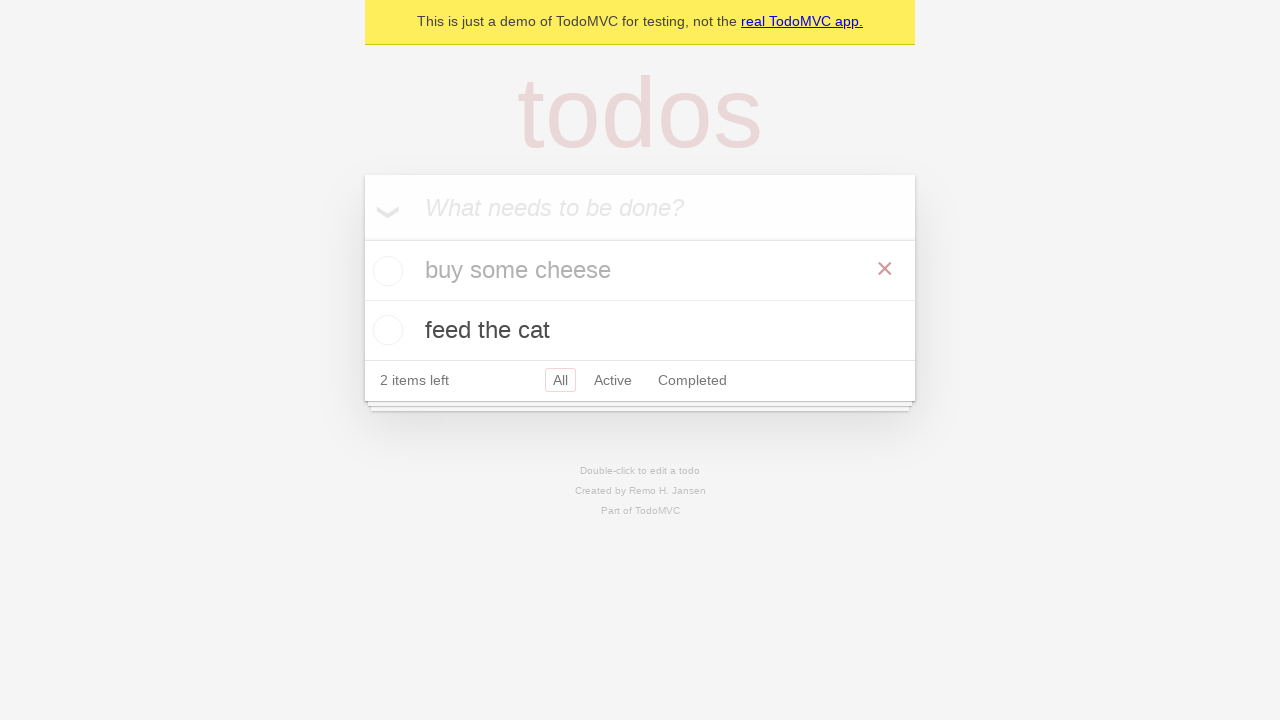

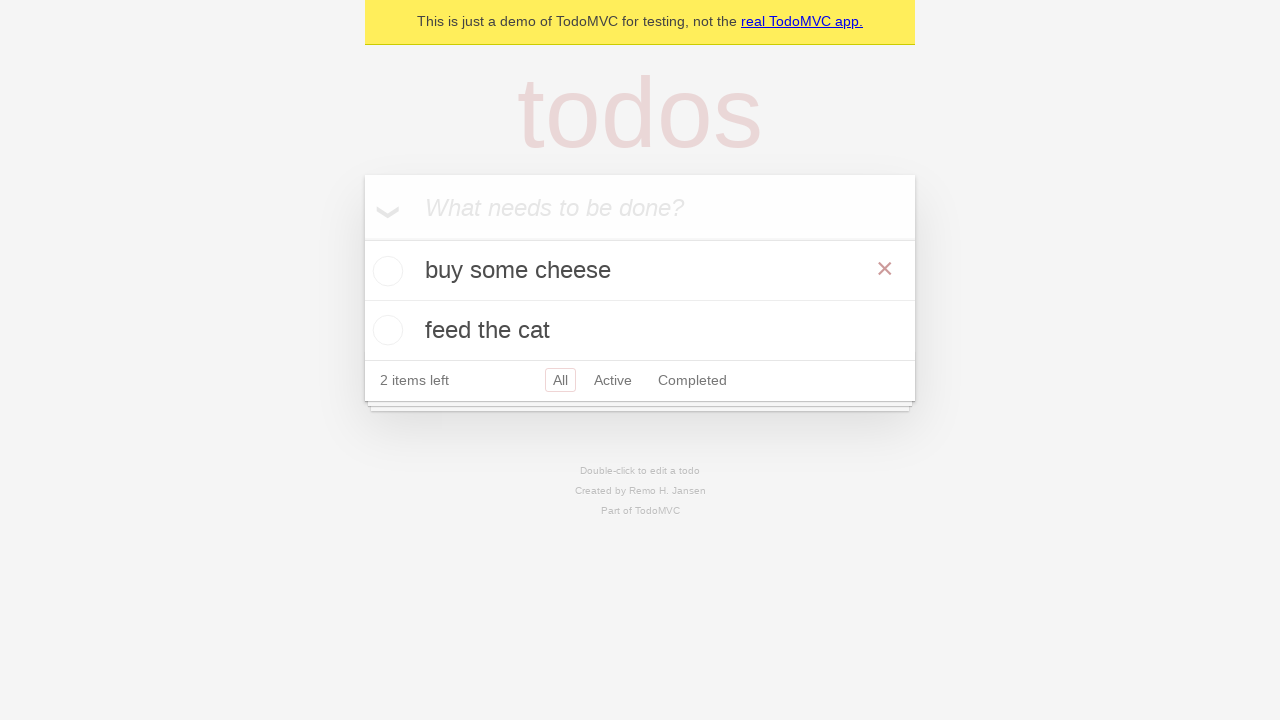